Tests search functionality on Qwant search engine by entering a search query and submitting the form

Starting URL: https://www.qwant.com/

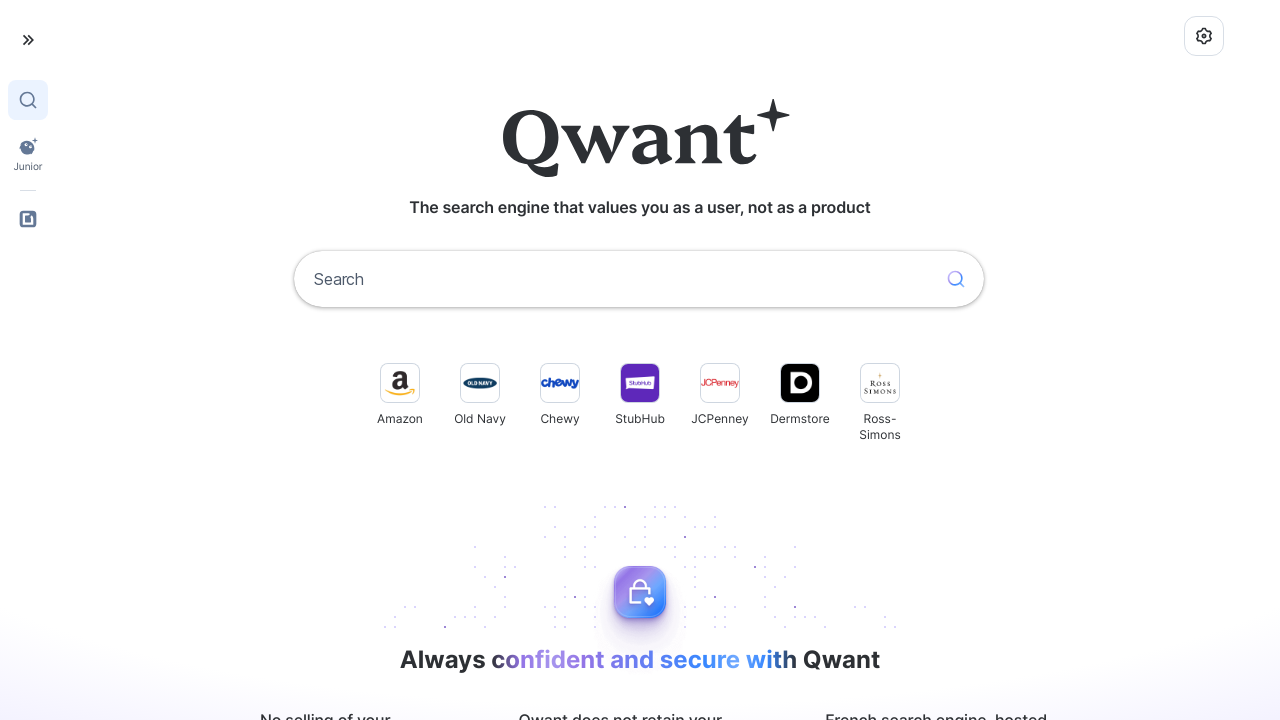

Filled search input with 'coders lab' query on input[name='q']
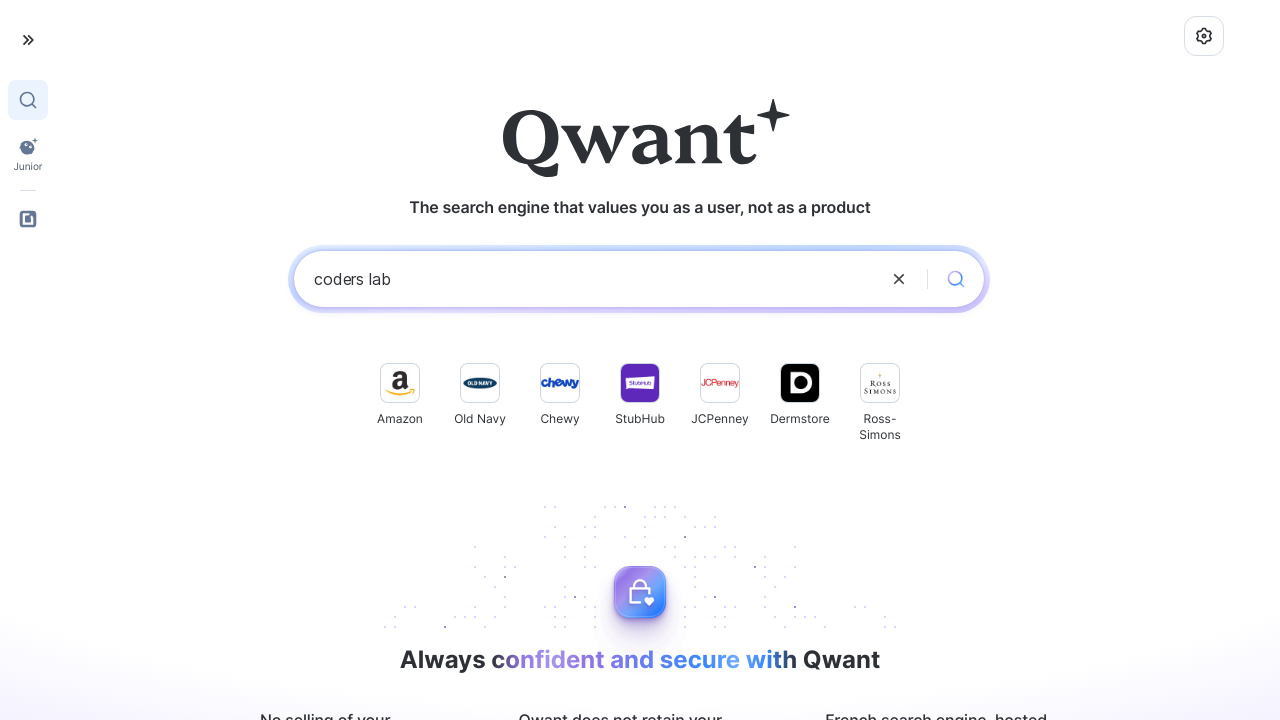

Submitted search form by pressing Enter on input[name='q']
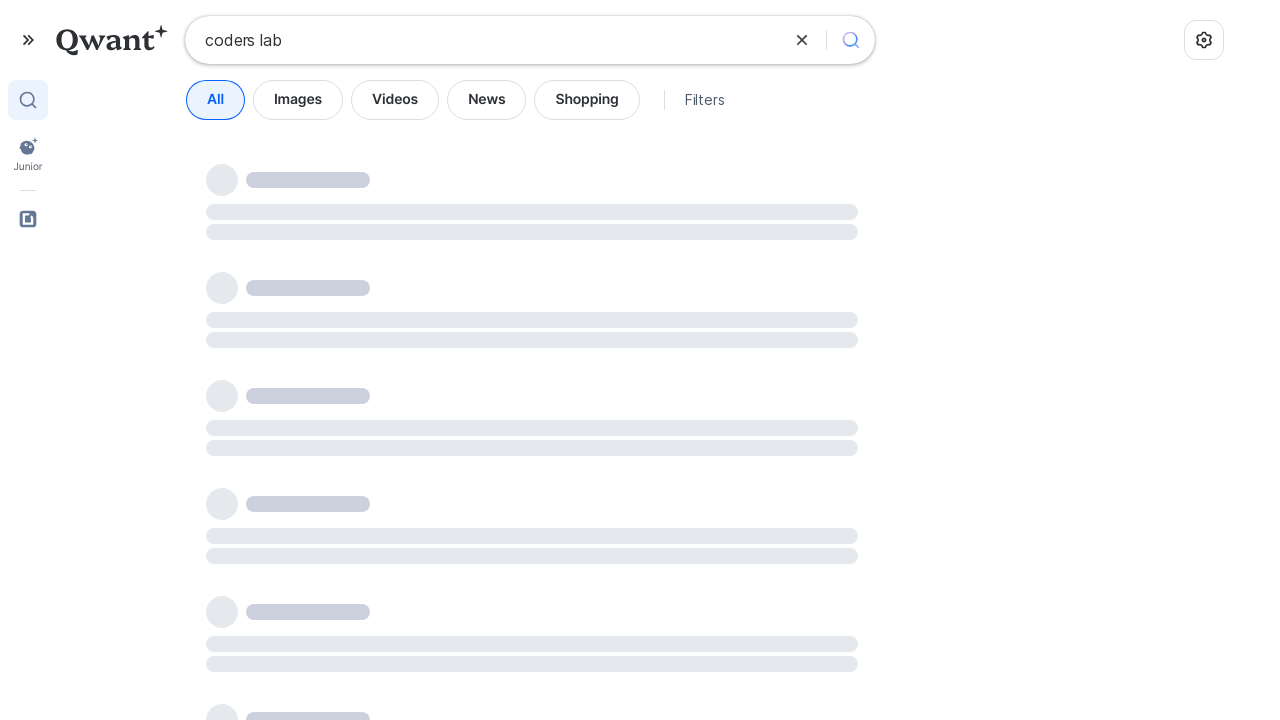

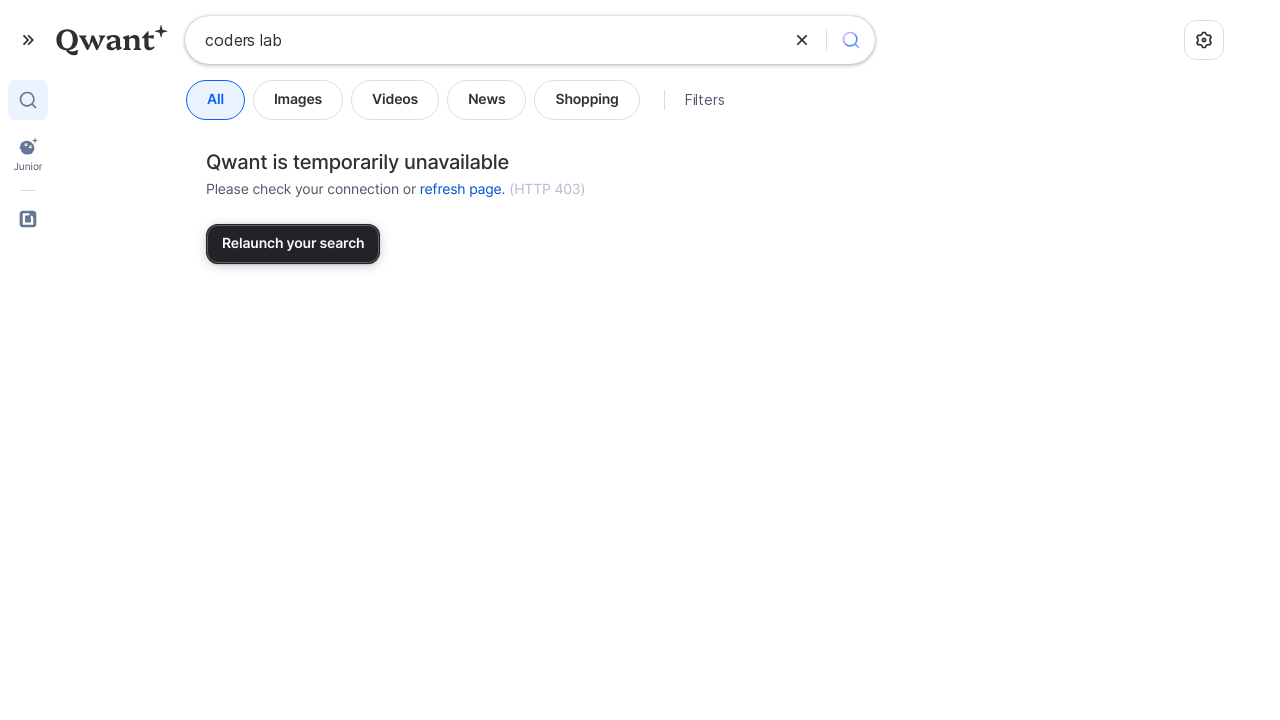